Tests dropdown selection functionality by selecting Yellow option from the old style select menu

Starting URL: https://demoqa.com/select-menu

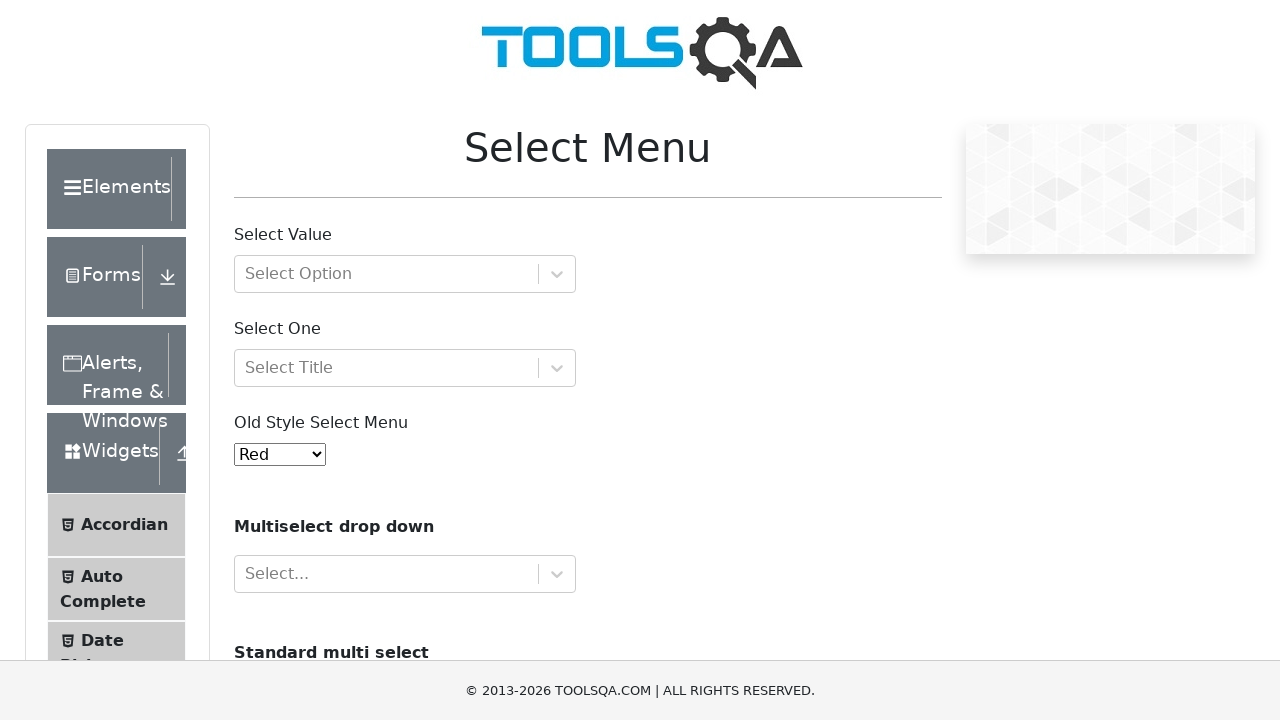

Selected Yellow option from old style select menu on #oldSelectMenu
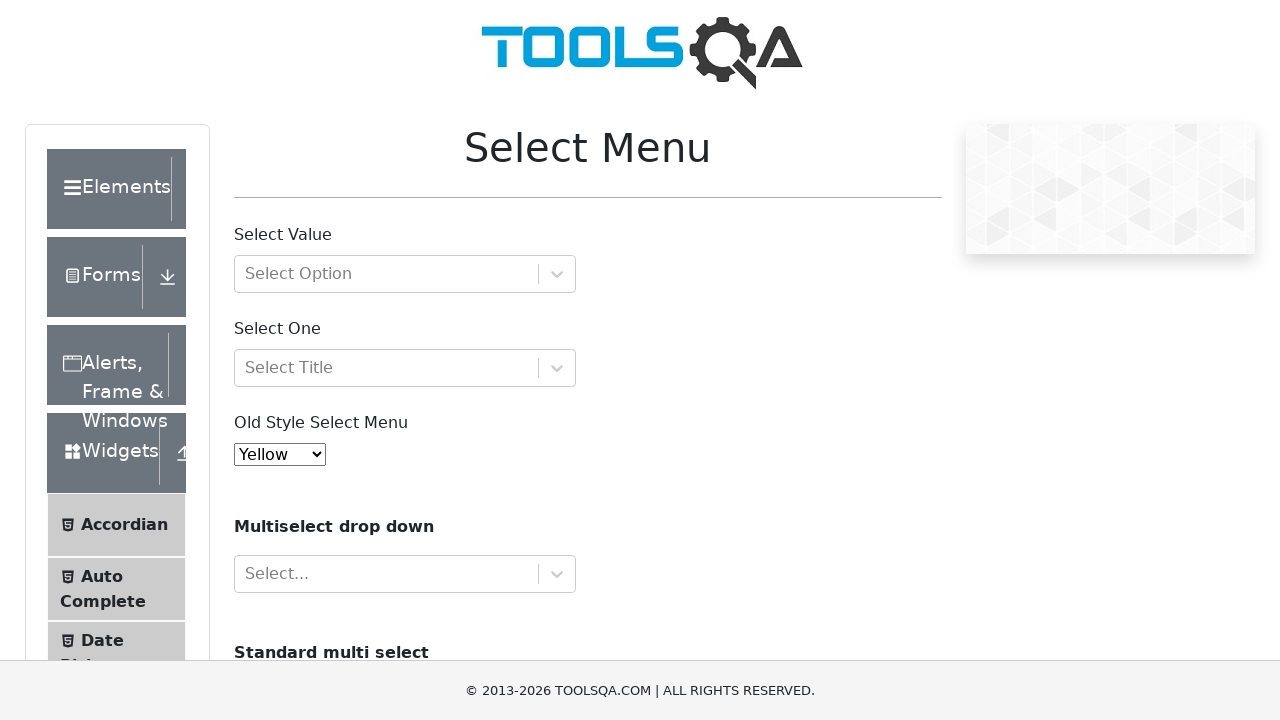

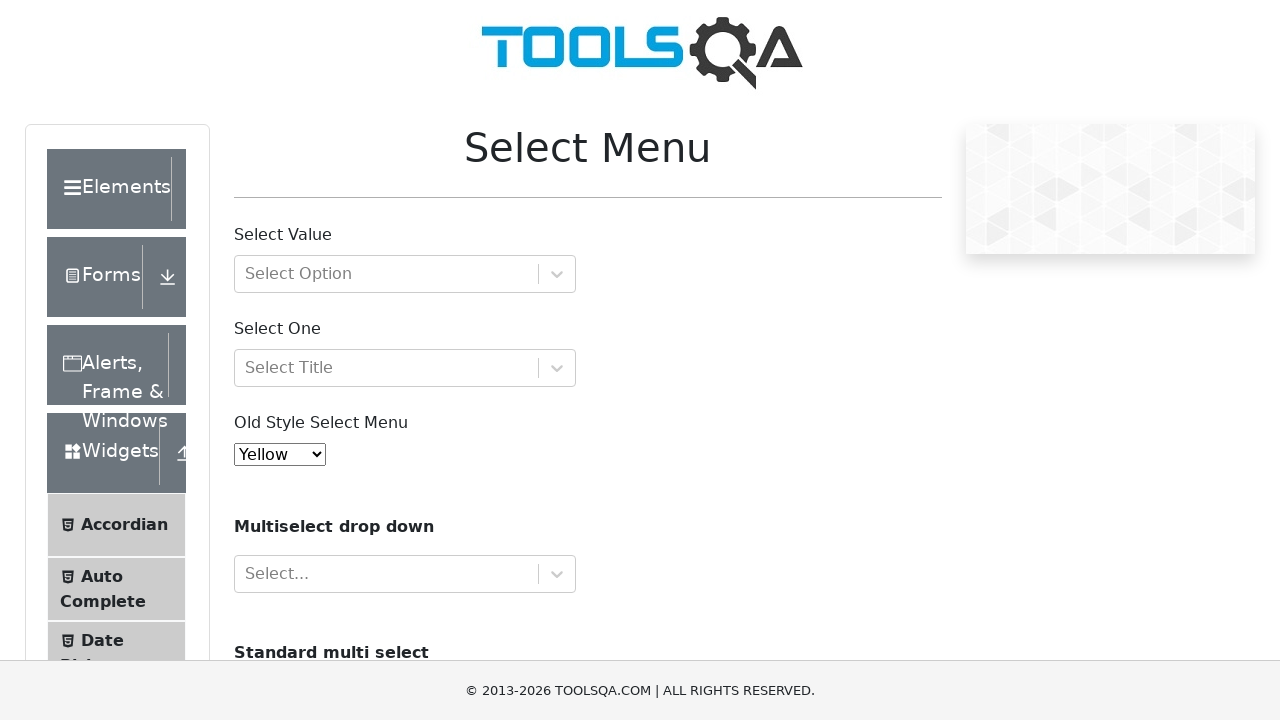